Tests that the Clear completed button displays correct text when items are completed

Starting URL: https://demo.playwright.dev/todomvc

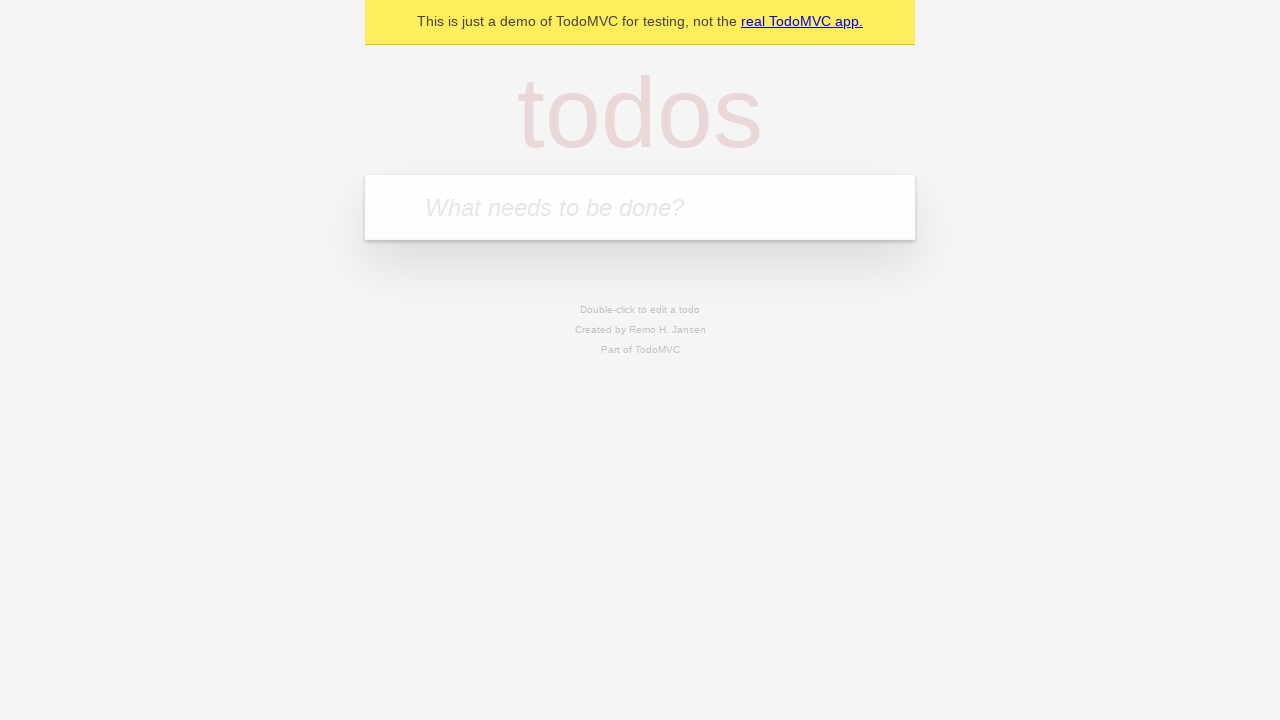

Located the 'What needs to be done?' input field
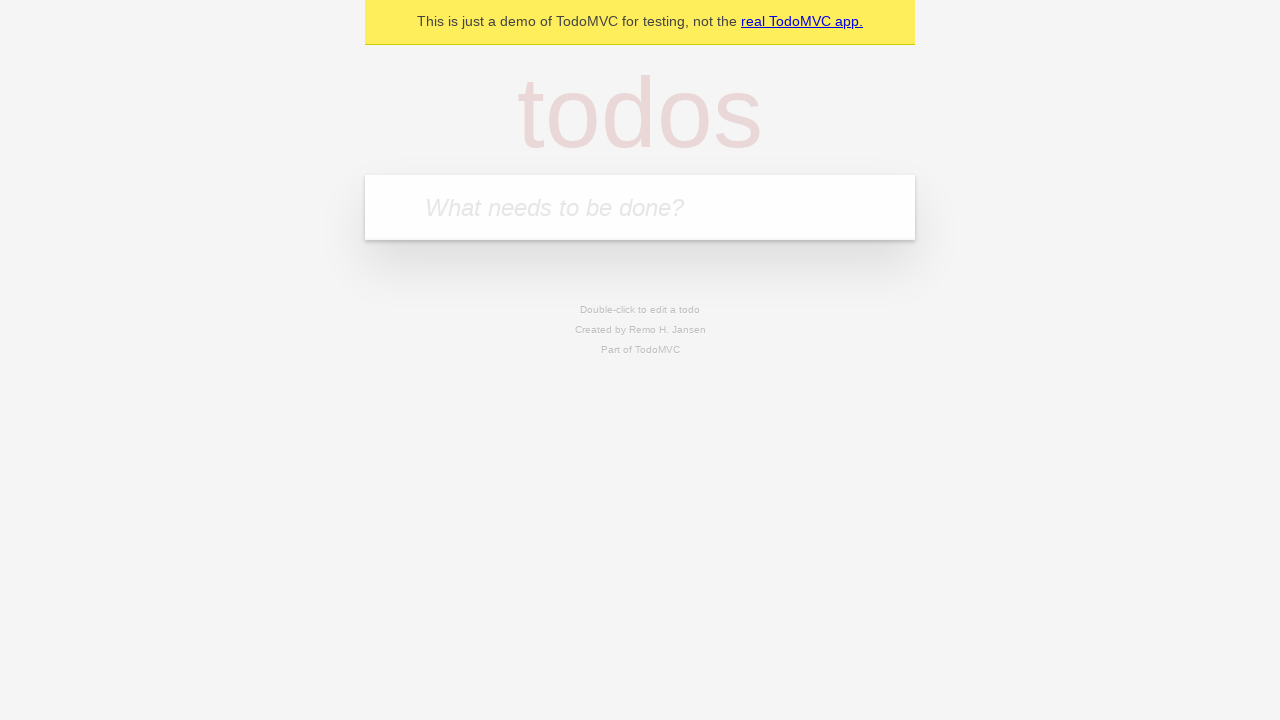

Filled first todo: 'buy some cheese' on internal:attr=[placeholder="What needs to be done?"i]
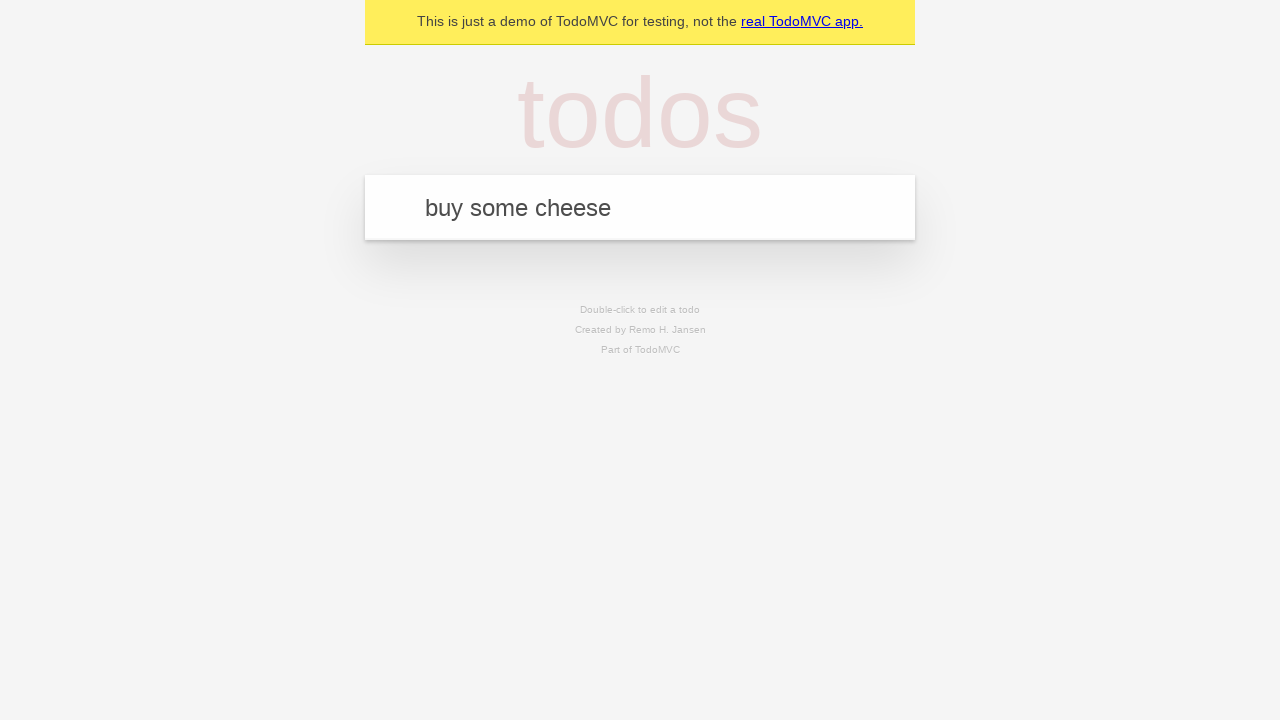

Pressed Enter to create first todo on internal:attr=[placeholder="What needs to be done?"i]
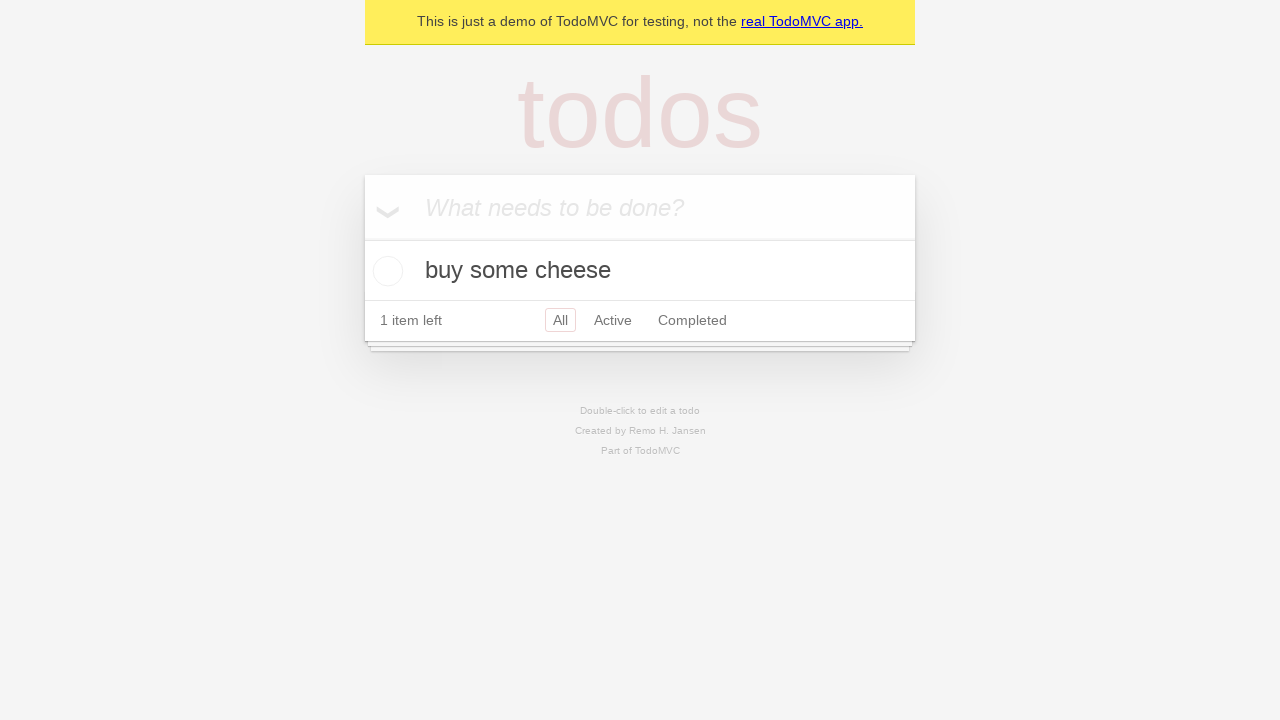

Filled second todo: 'feed the cat' on internal:attr=[placeholder="What needs to be done?"i]
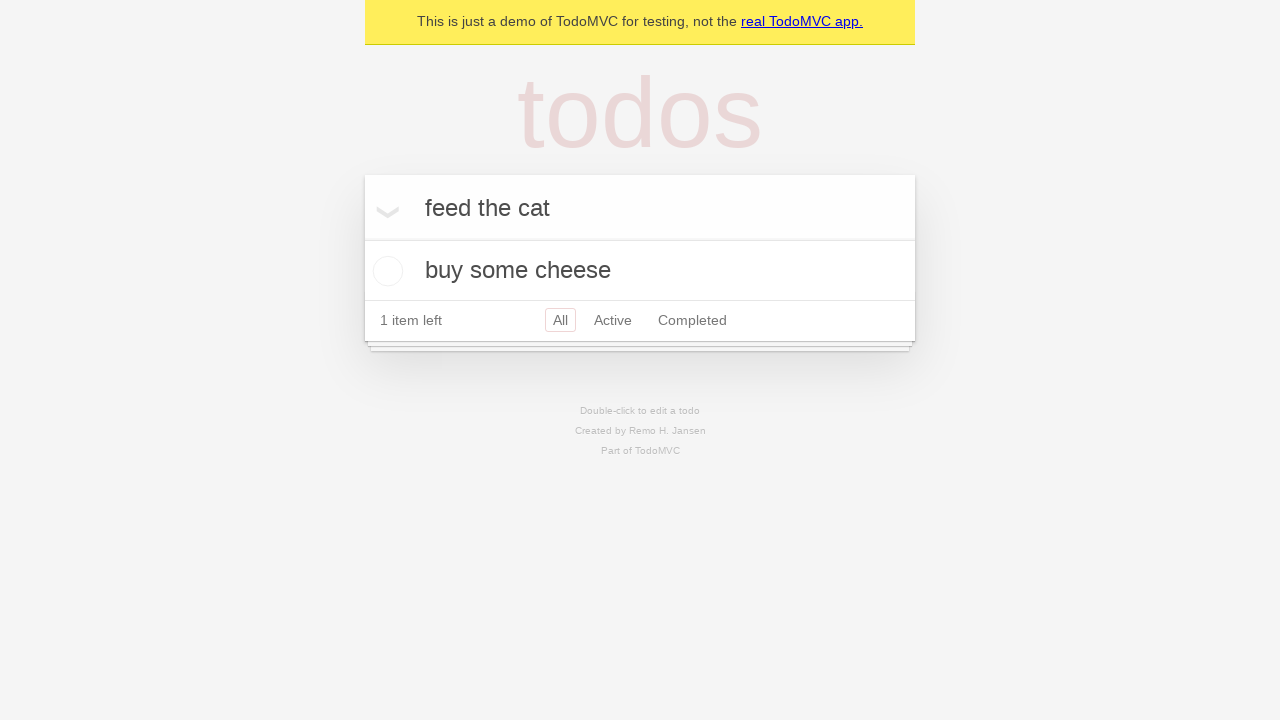

Pressed Enter to create second todo on internal:attr=[placeholder="What needs to be done?"i]
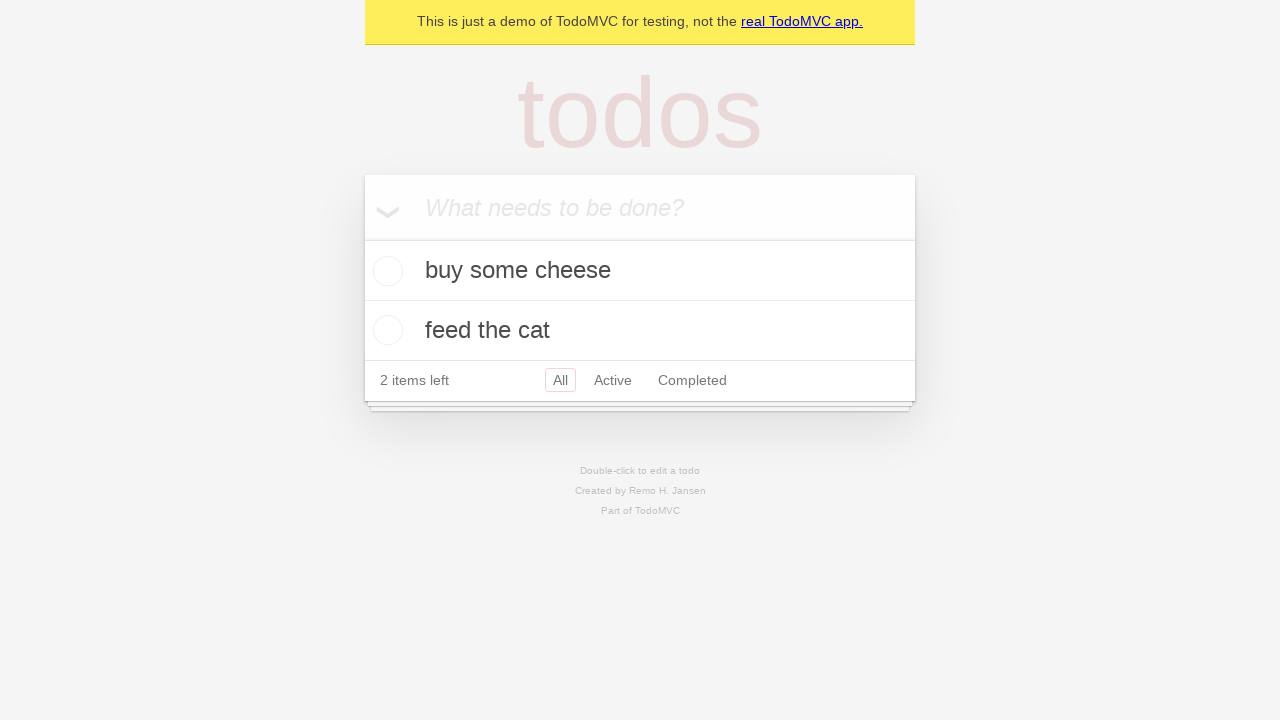

Filled third todo: 'book a doctors appointment' on internal:attr=[placeholder="What needs to be done?"i]
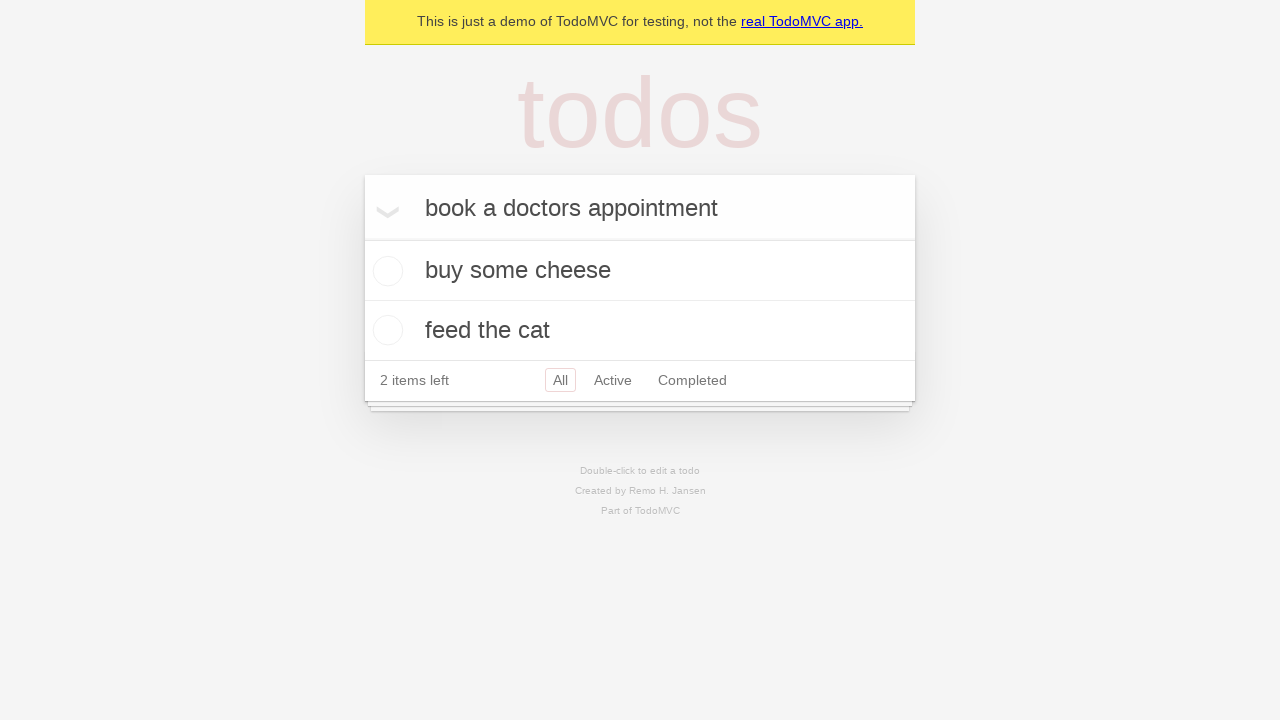

Pressed Enter to create third todo on internal:attr=[placeholder="What needs to be done?"i]
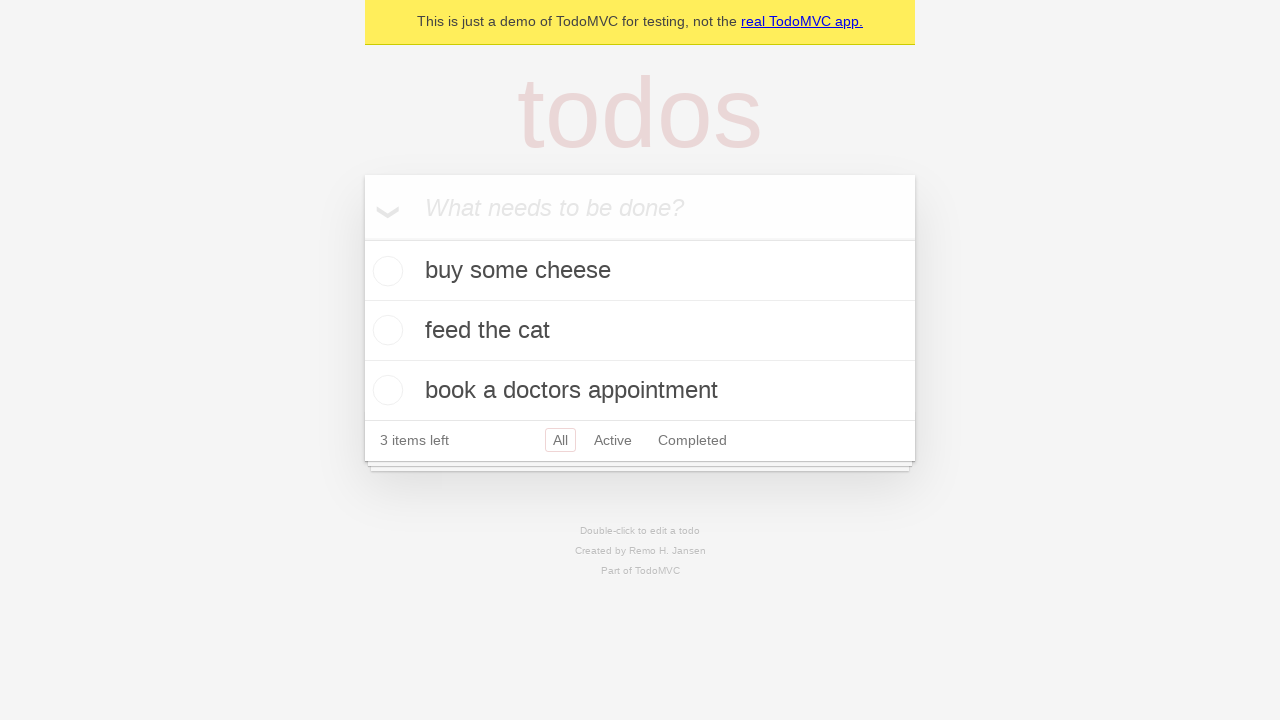

Waited for all 3 todos to be created
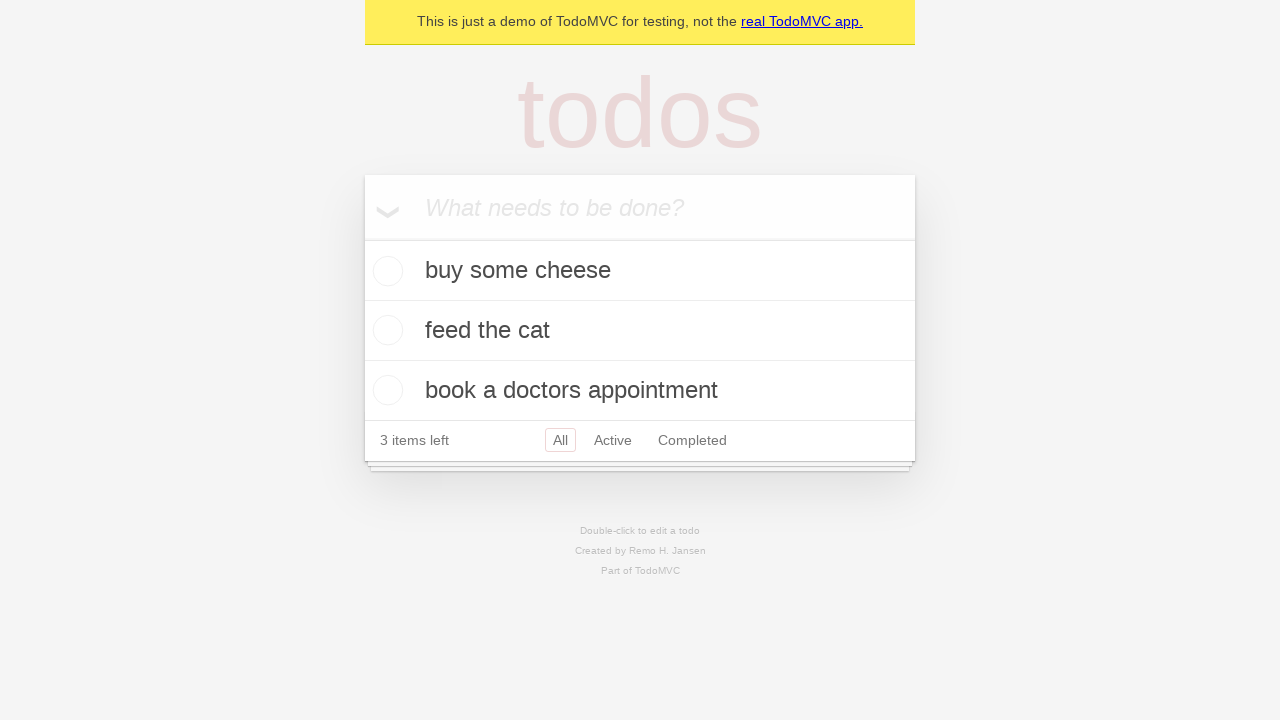

Checked the first todo item as completed at (385, 271) on .todo-list li .toggle >> nth=0
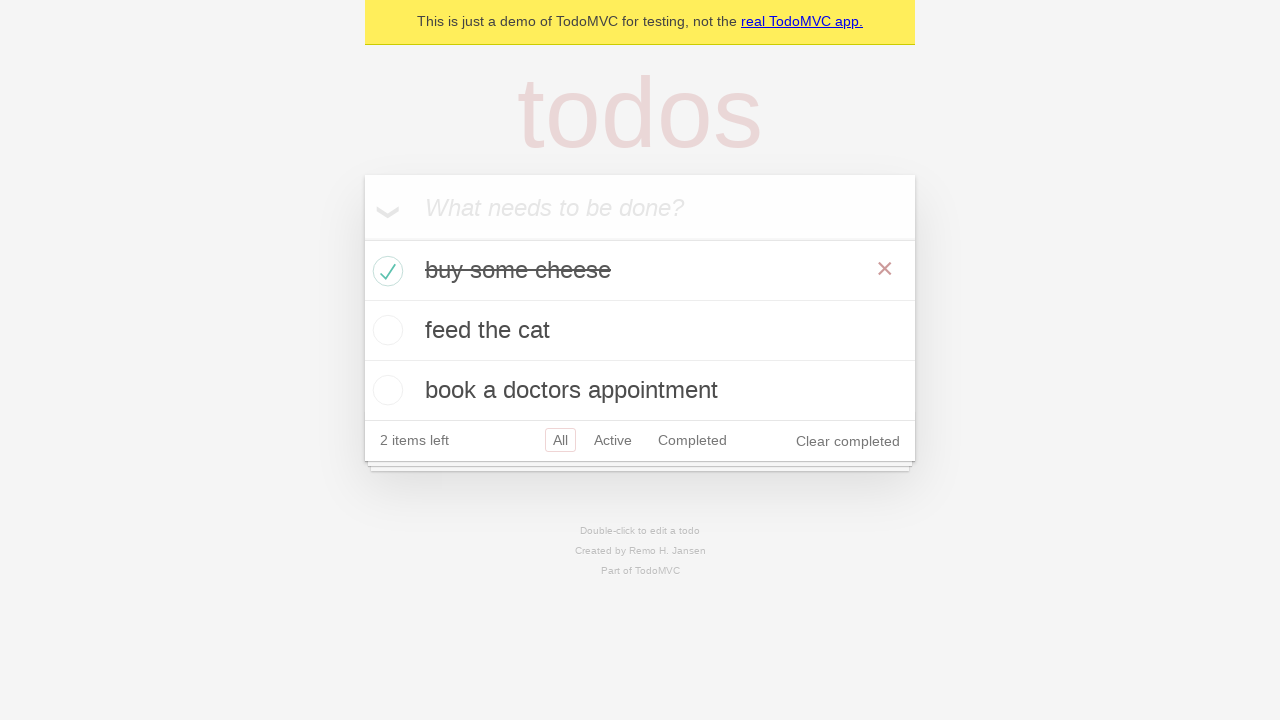

Waited for 'Clear completed' button to appear
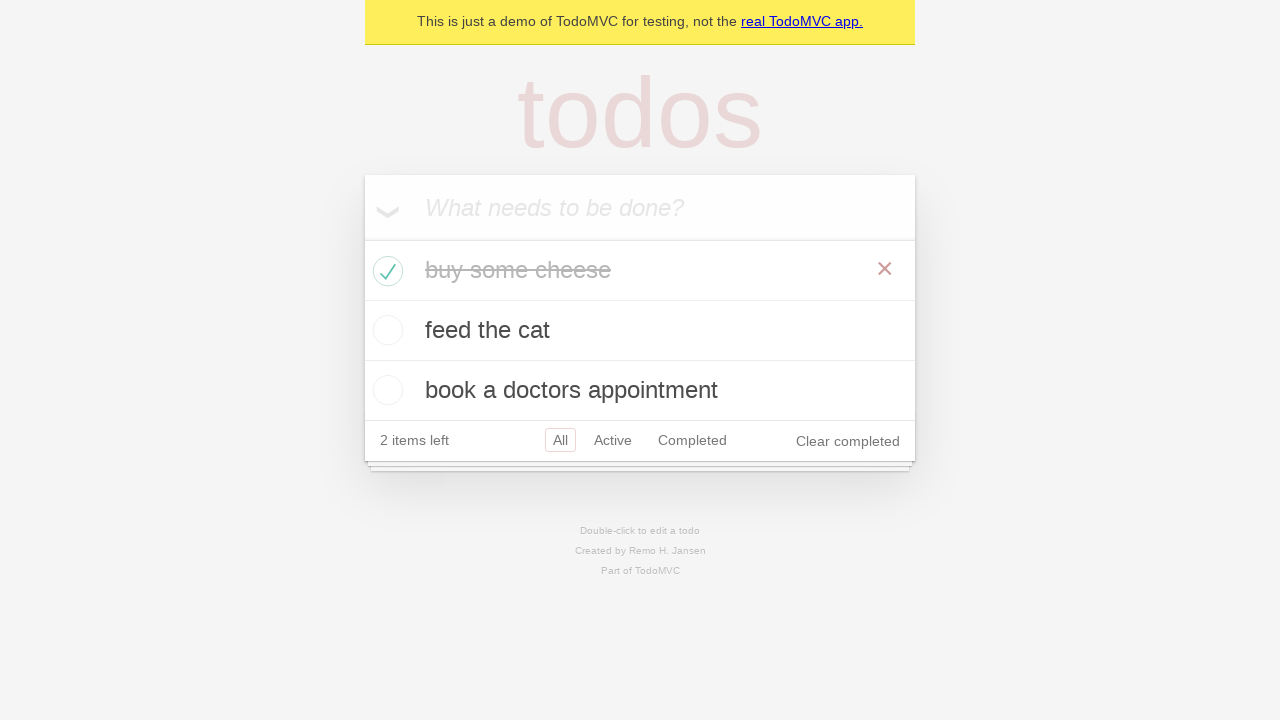

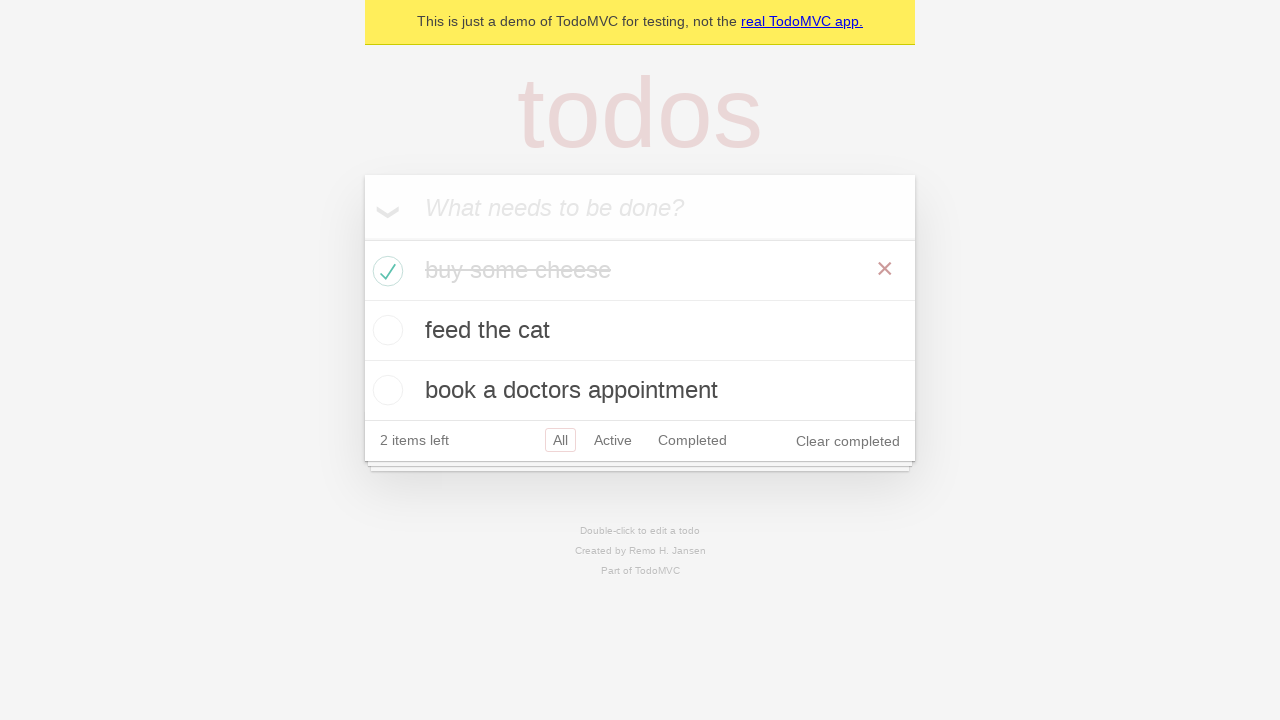